Tests AJAX functionality by clicking a button and waiting for dynamically loaded content (h1 and h3 elements) to appear on the page

Starting URL: https://v1.training-support.net/selenium/ajax

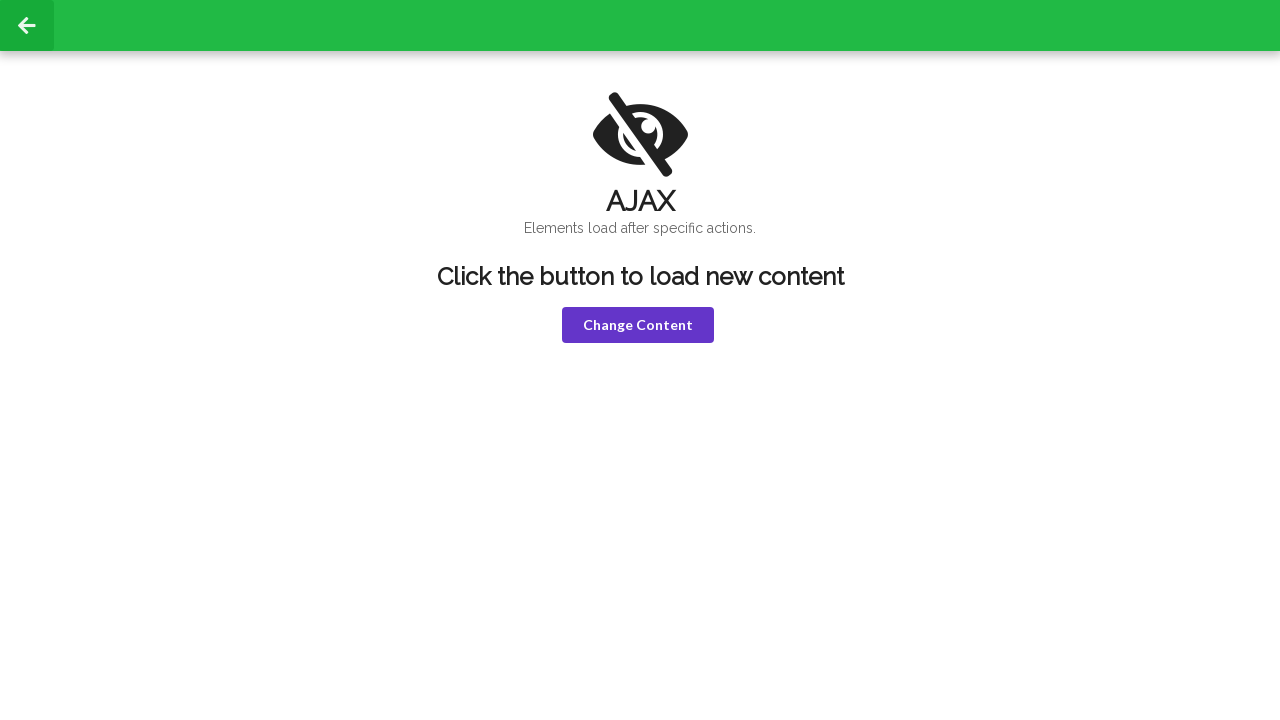

Clicked violet button to trigger AJAX request at (638, 325) on button.violet
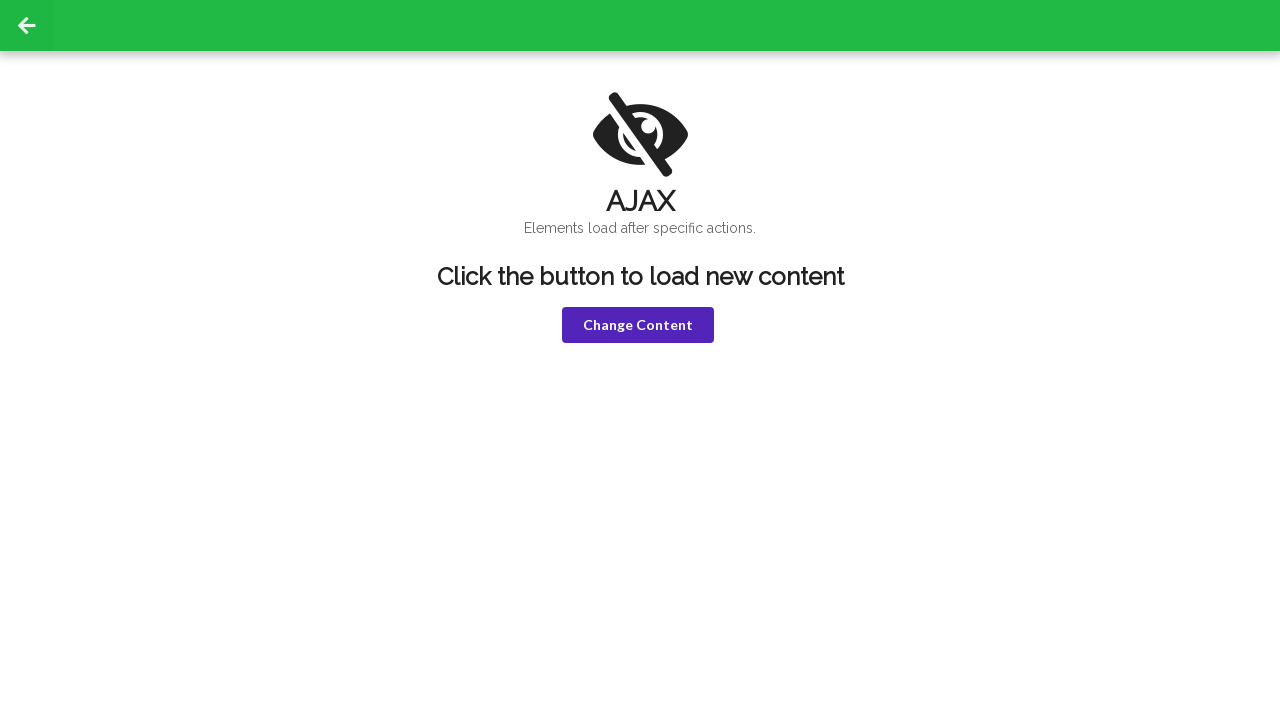

h1 element loaded and became visible after AJAX request
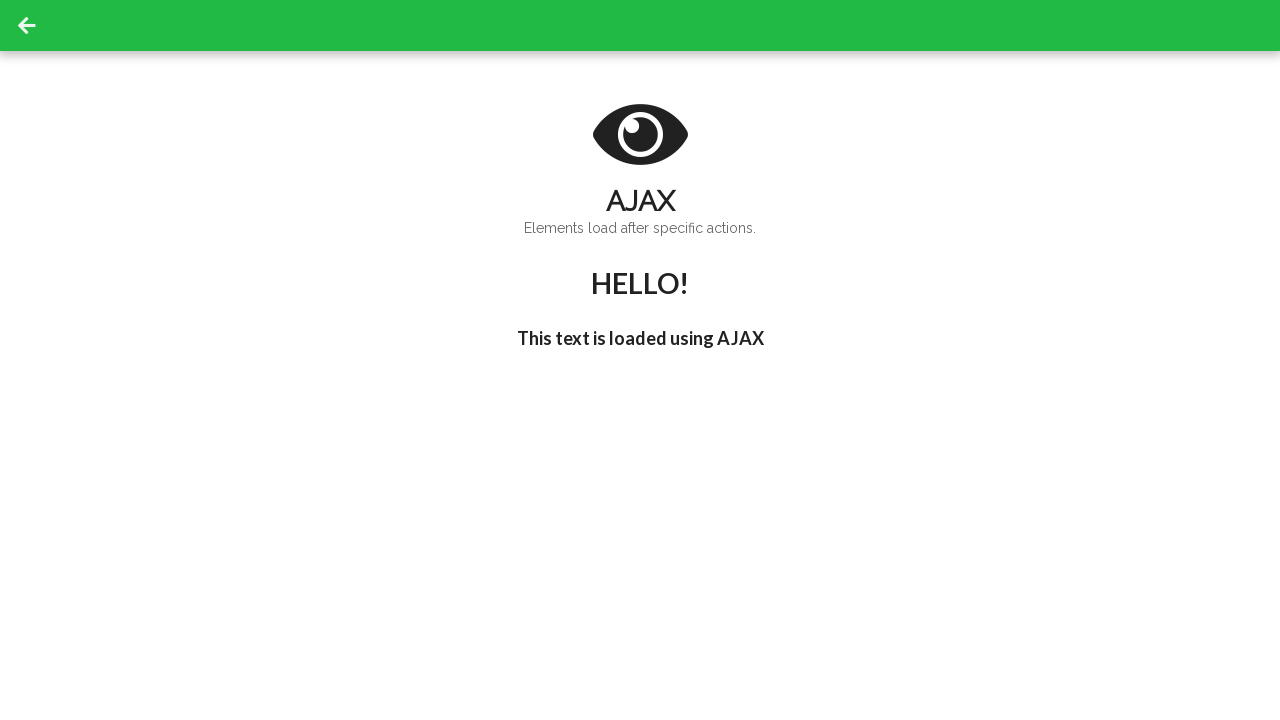

h3 element updated with delayed content containing "I'm late!"
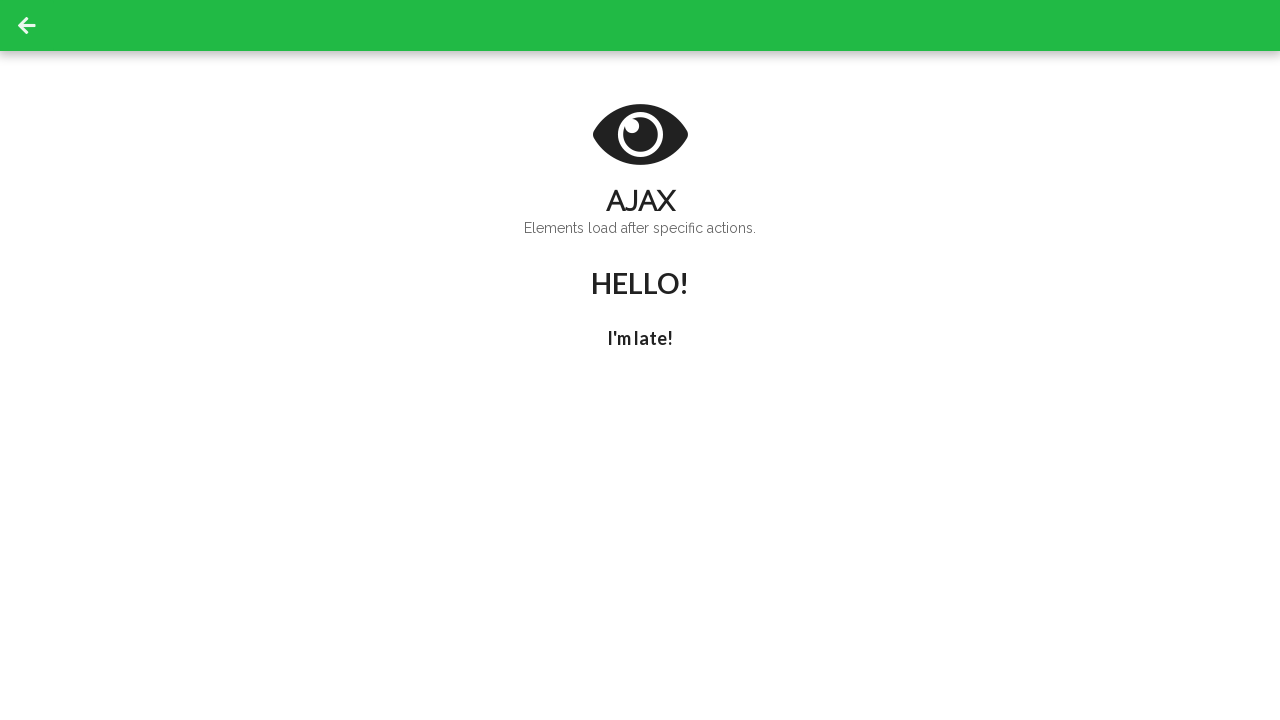

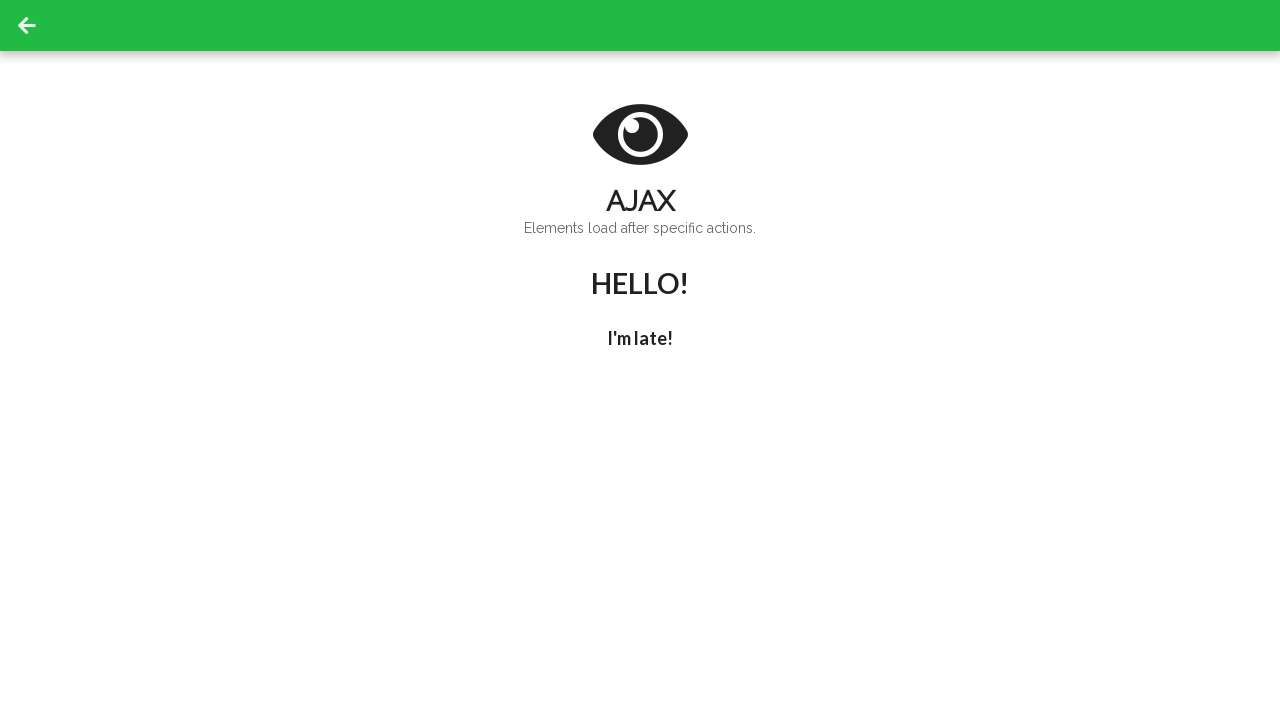